Tests the Accela API test page by clicking the "Test Me!" button and verifying the page returns inspection data.

Starting URL: https://data.calpeats.org/accelaTest.html

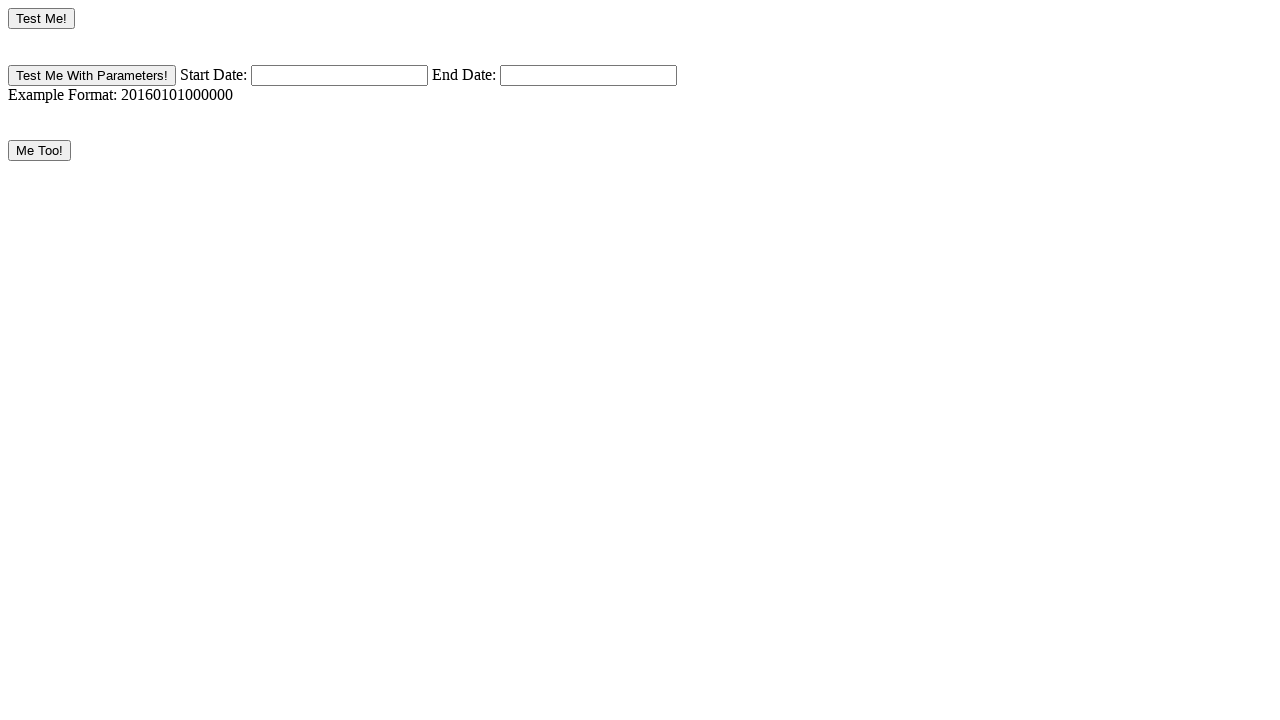

Waited for page to load (domcontentloaded)
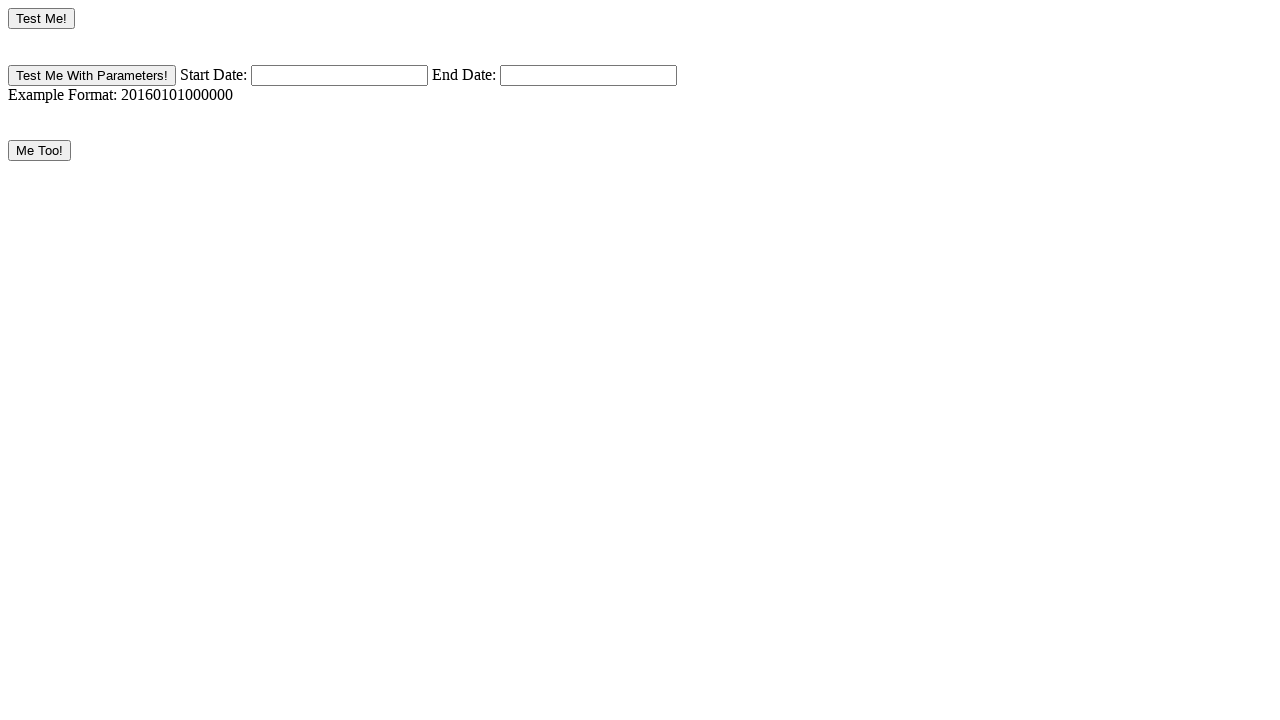

Clicked the 'Test Me!' button at (42, 18) on input[value='Test Me!']
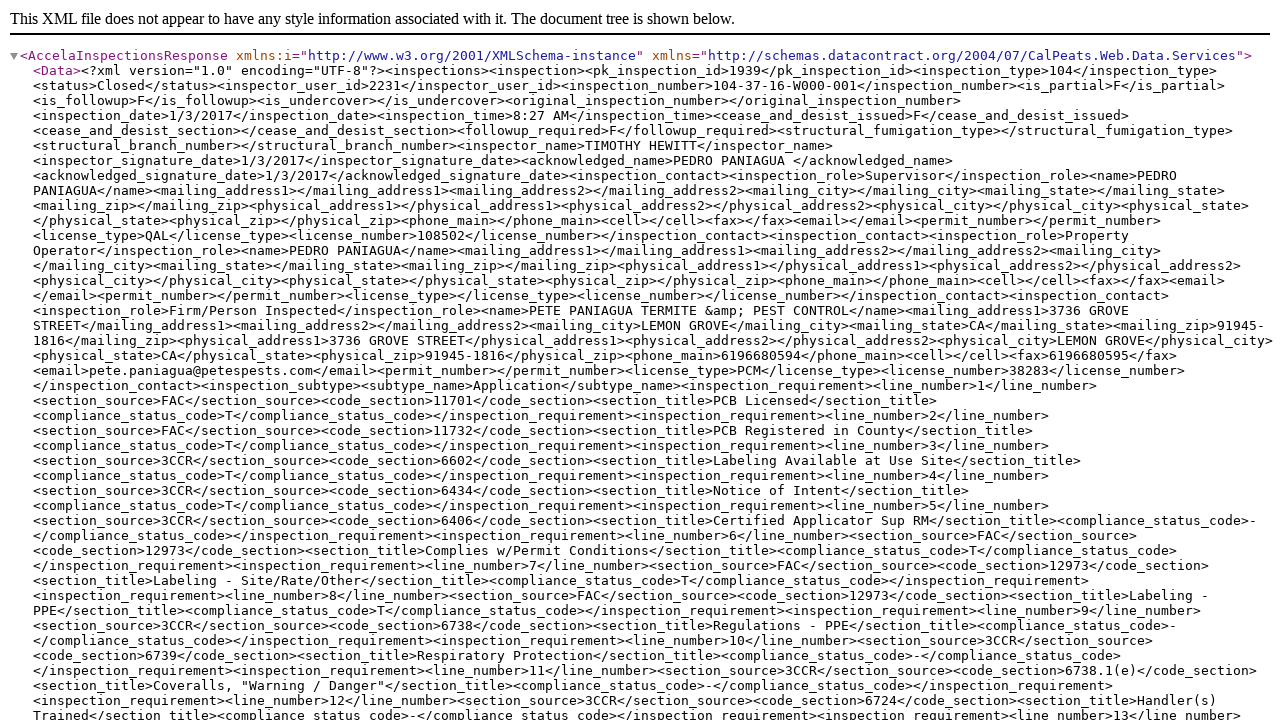

Waited for network to be idle (inspection data loaded)
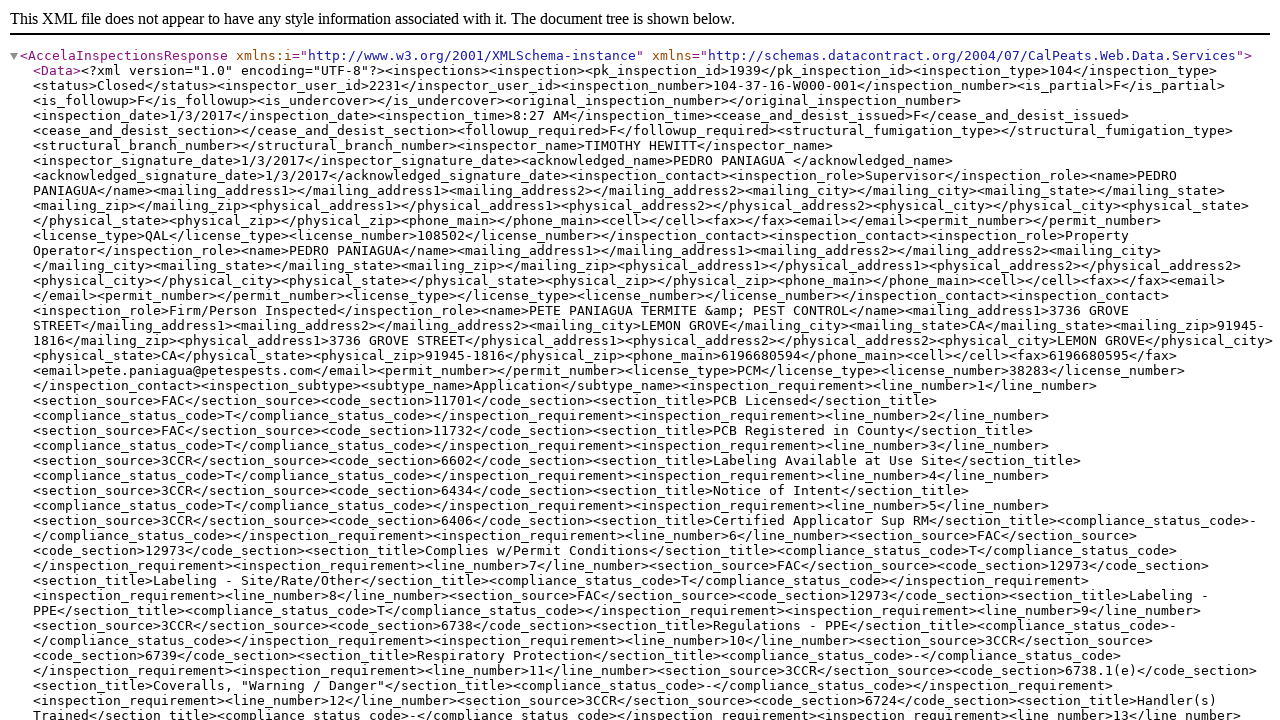

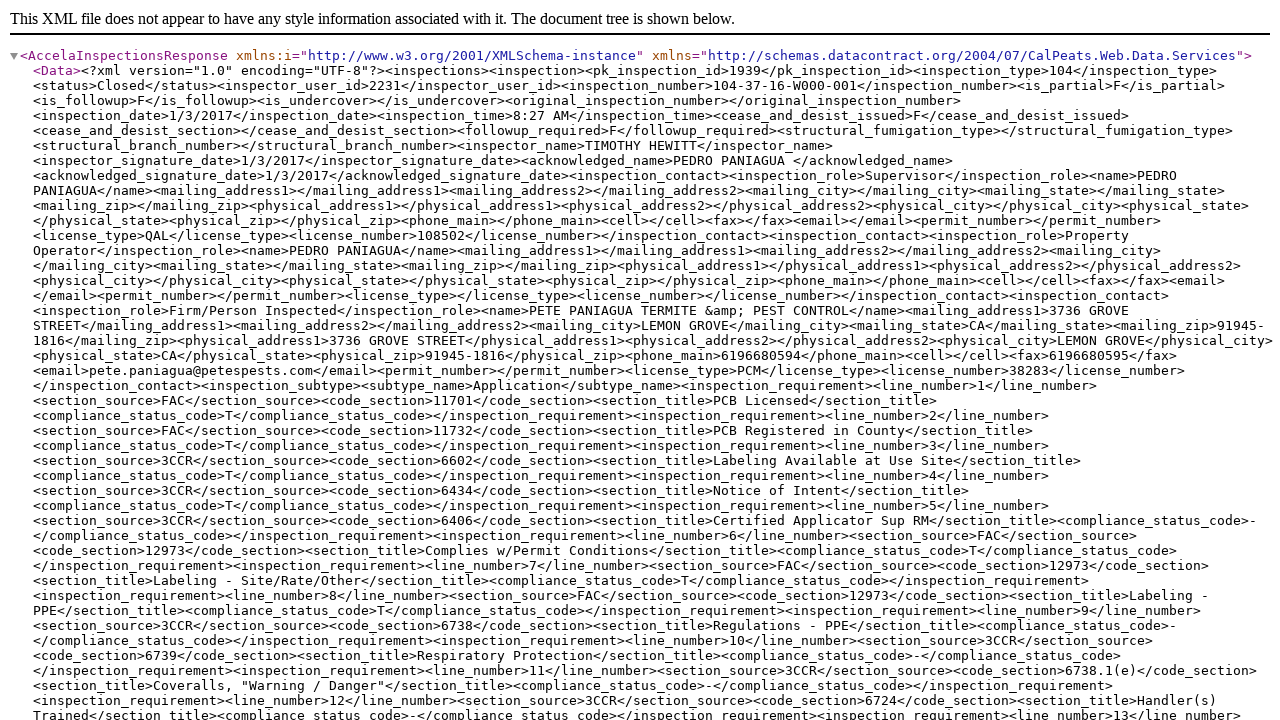